Tests dropdown selection functionality on OrangeHRM demo form by selecting different countries using various selection methods

Starting URL: https://www.orangehrm.com/en/hris-hr-software-demo/

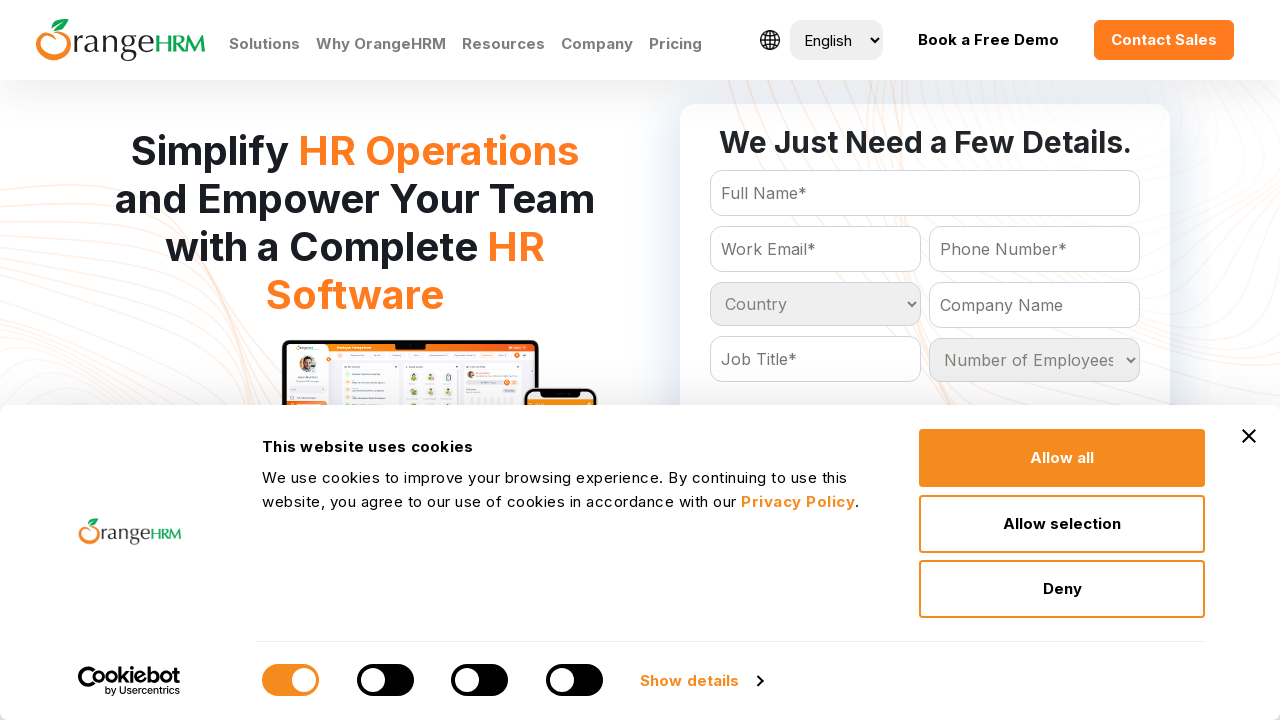

Waited for country dropdown to load
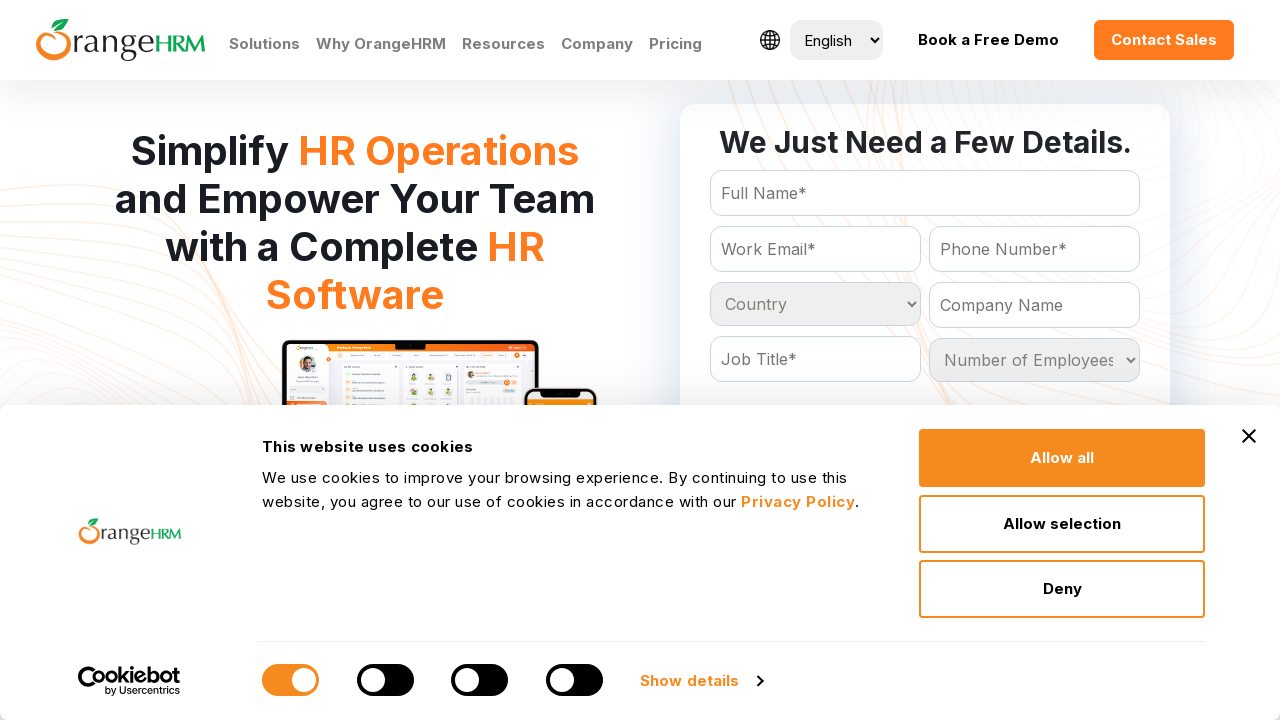

Selected Afghanistan from dropdown by index on #Form_getForm_Country
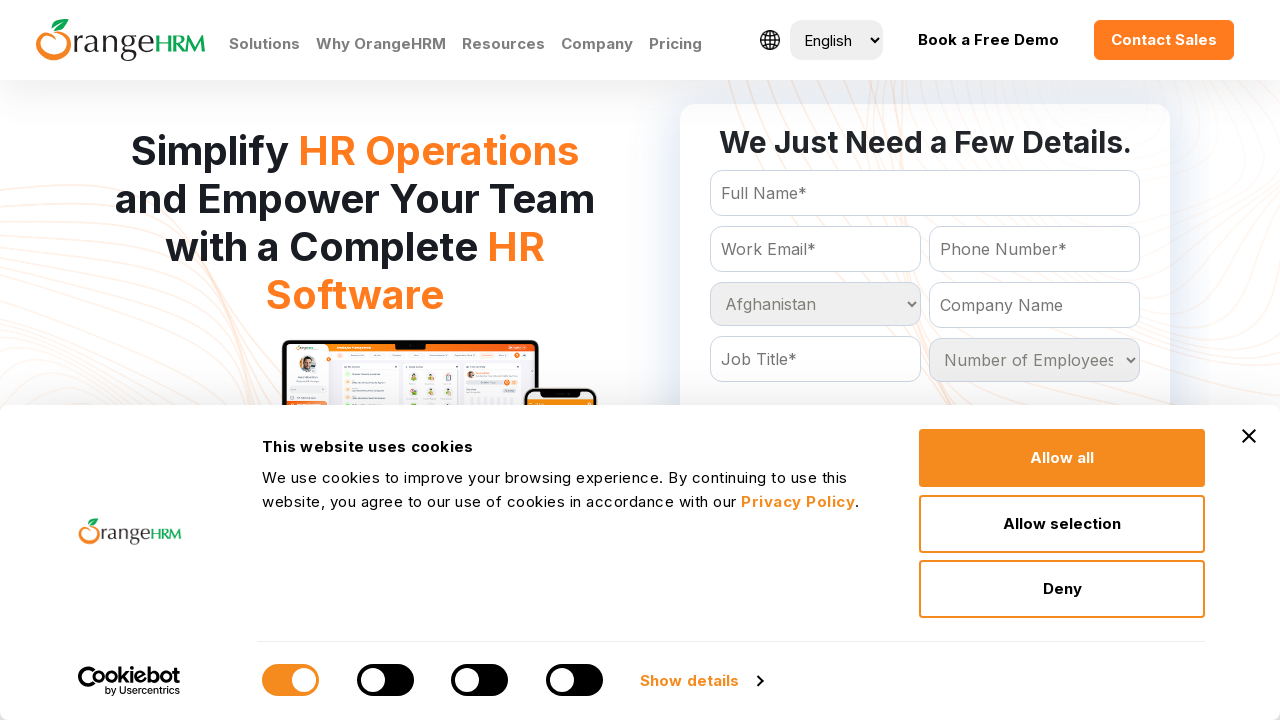

Selected India from dropdown by visible text on #Form_getForm_Country
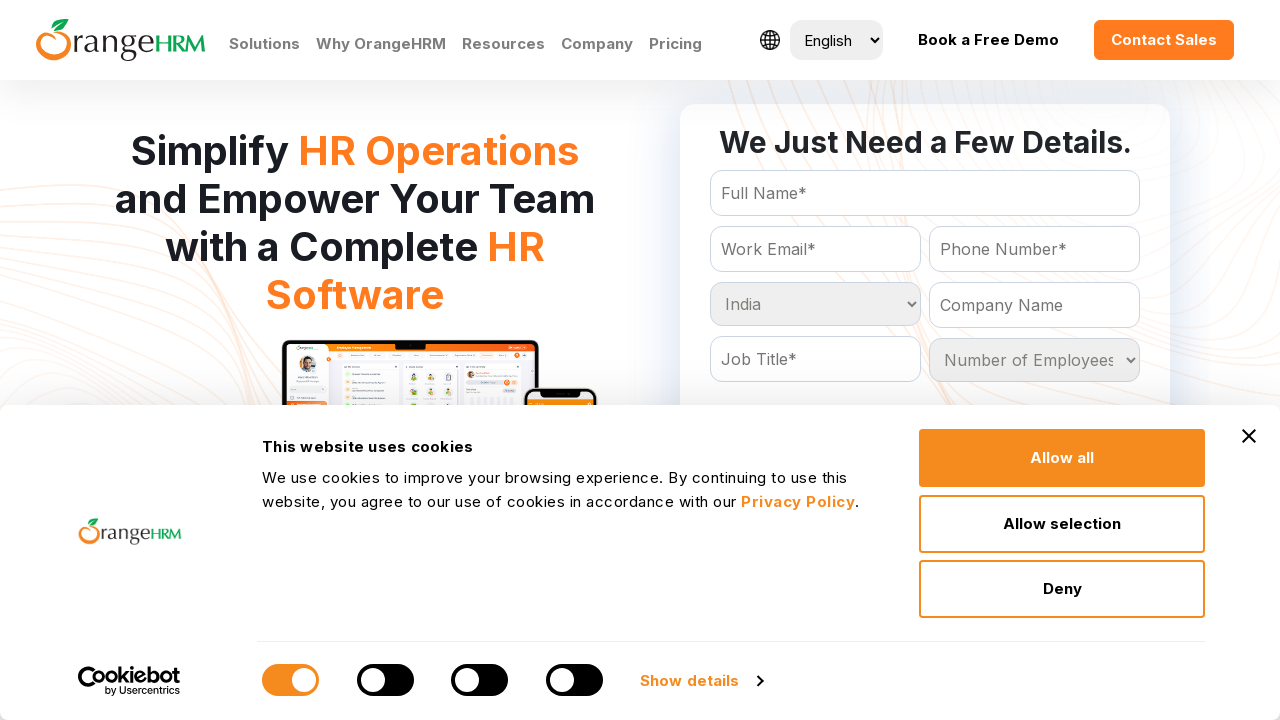

Selected Bolivia from dropdown by value on #Form_getForm_Country
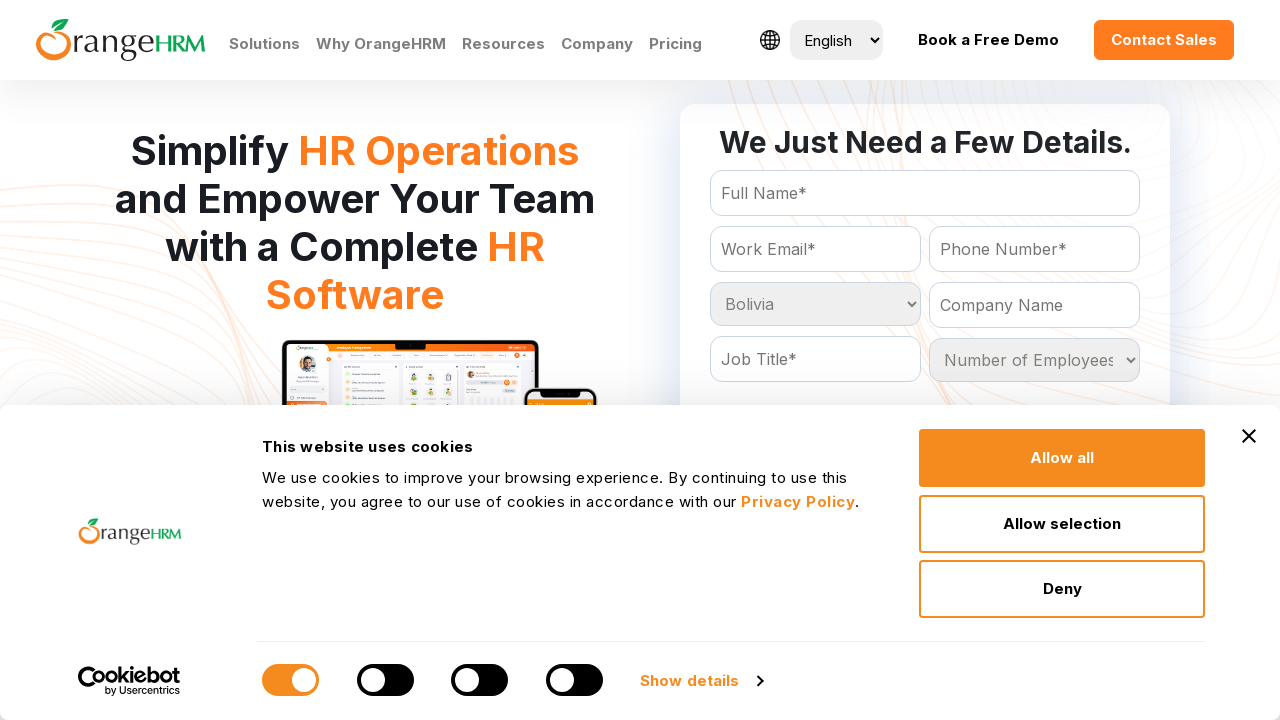

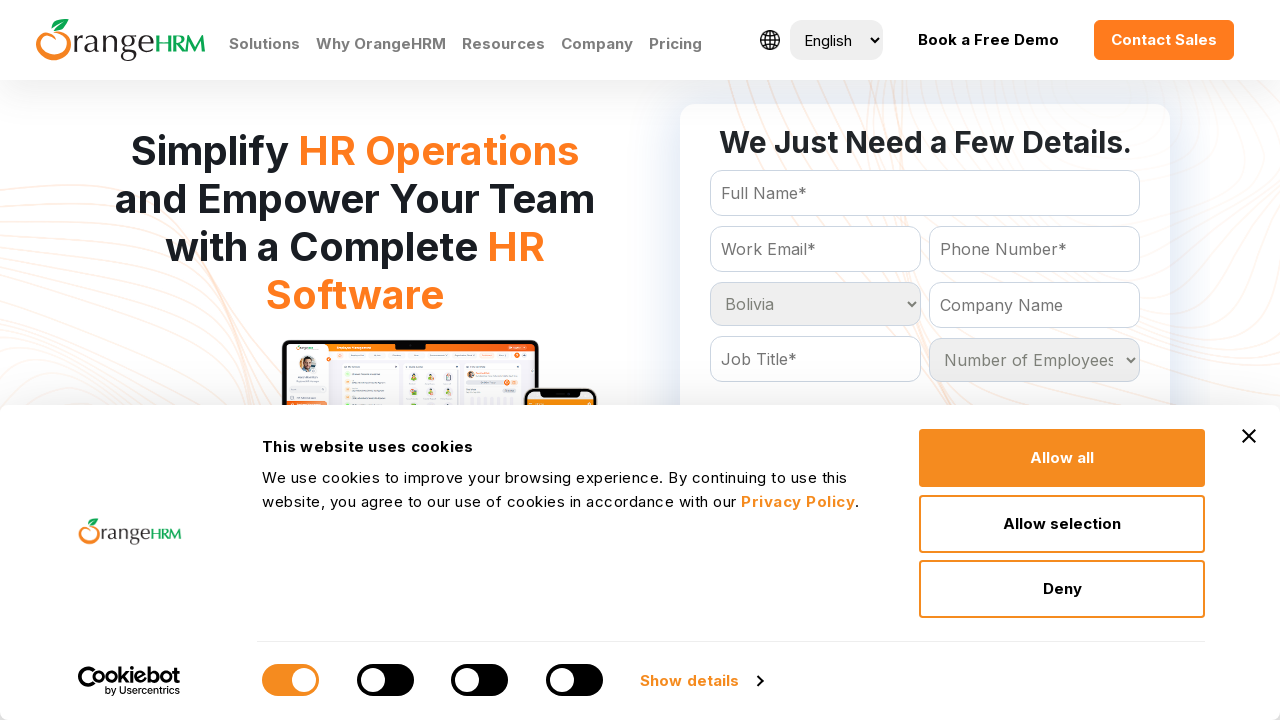